Tests a registration form by filling in first name, last name, and email fields, then submitting the form and verifying the success message

Starting URL: http://suninjuly.github.io/registration1.html

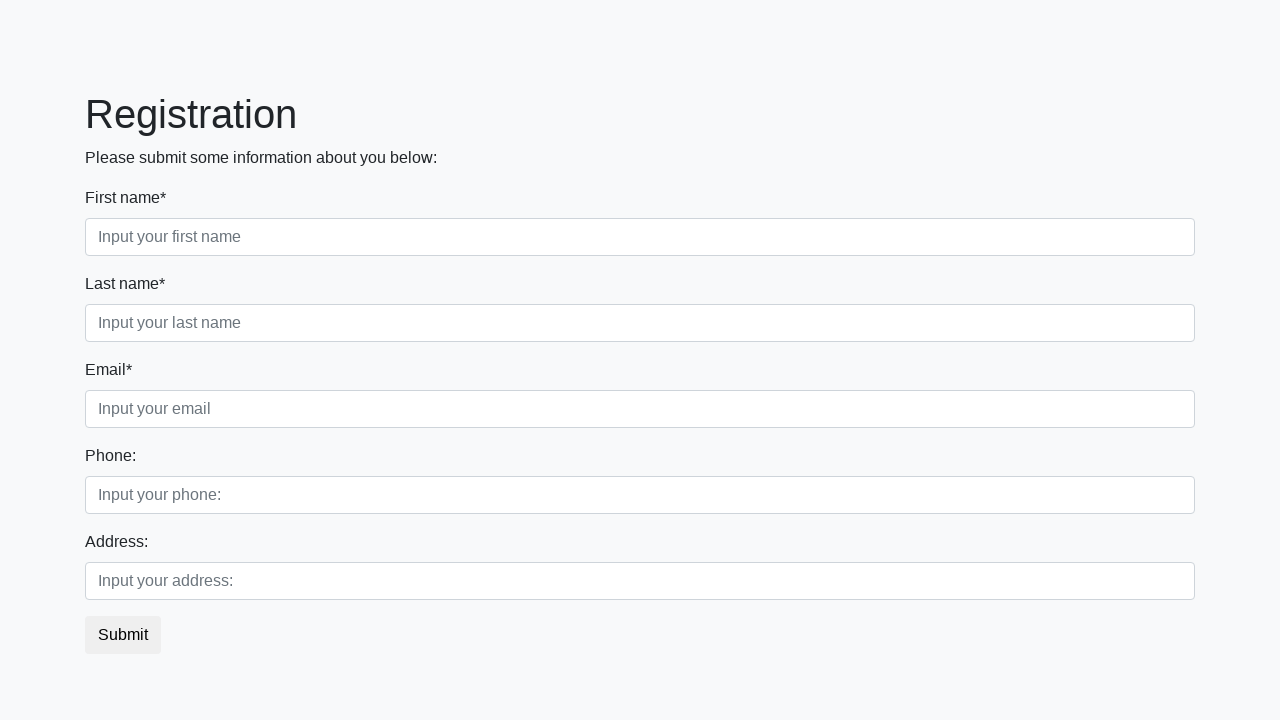

Filled first name field with 'John' on input[placeholder="Input your first name"]
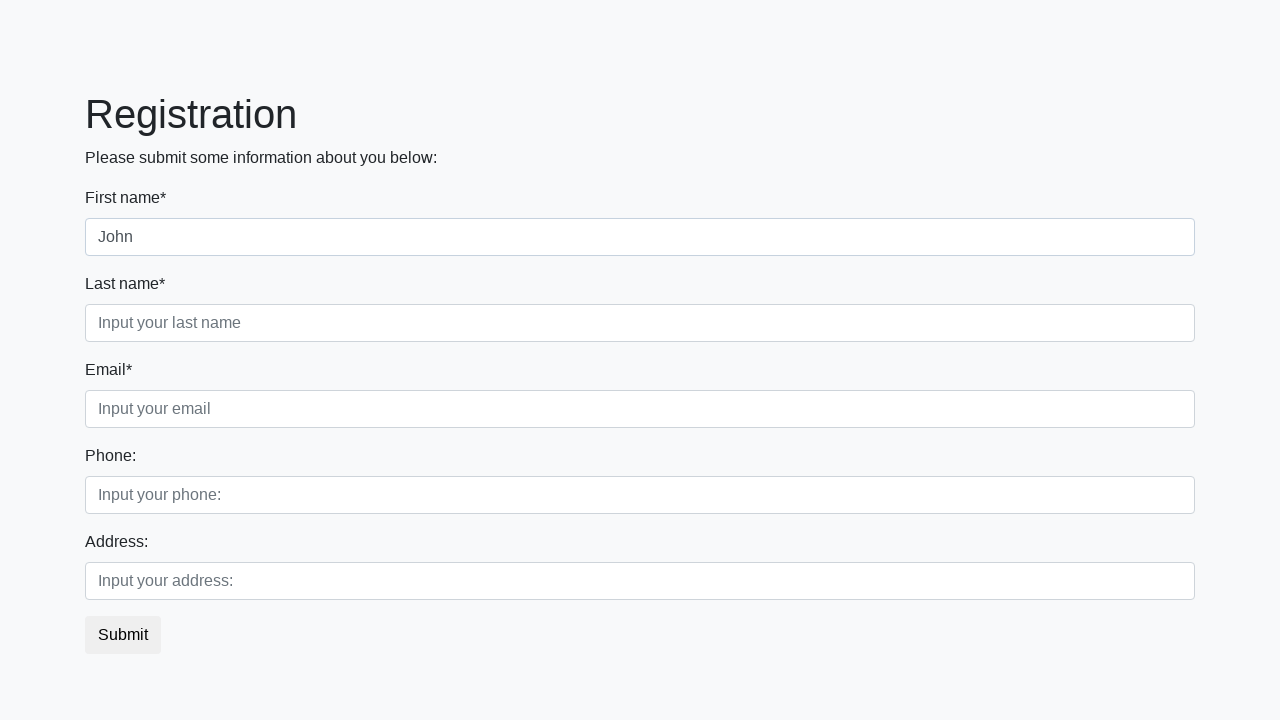

Filled last name field with 'Smith' on input[placeholder="Input your last name"]
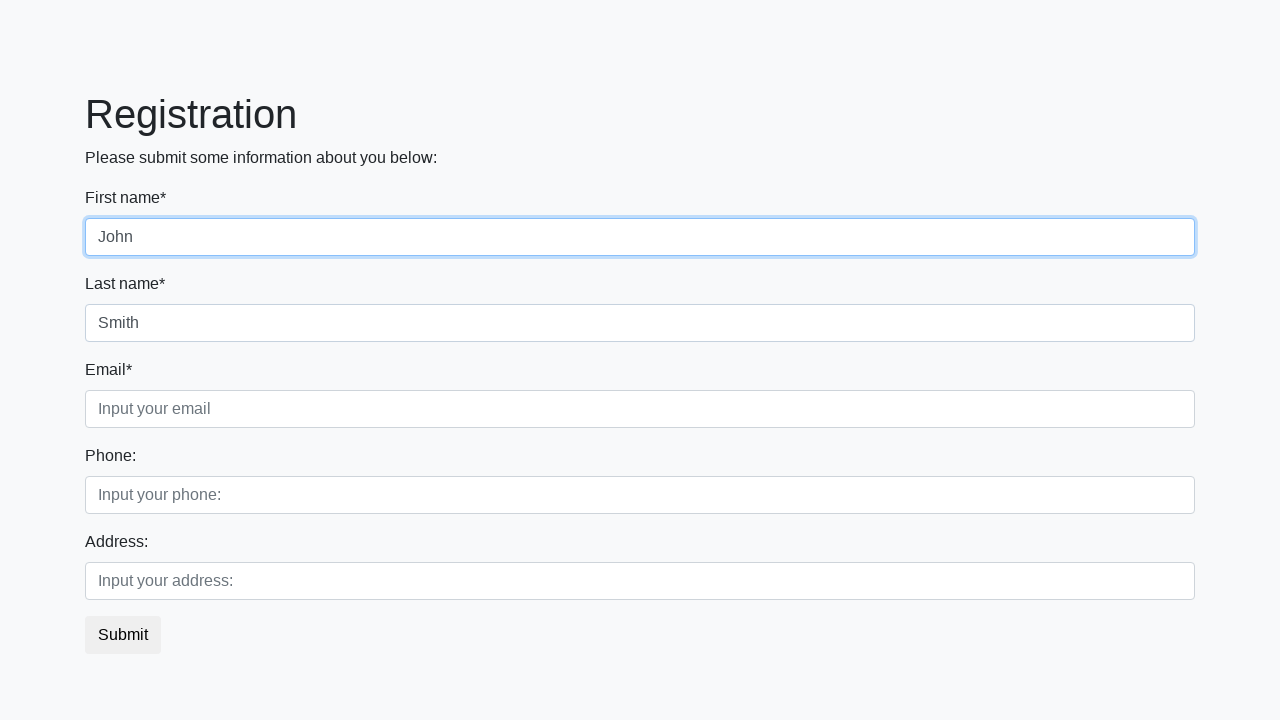

Filled email field with 'john.smith@example.com' on input[placeholder="Input your email"]
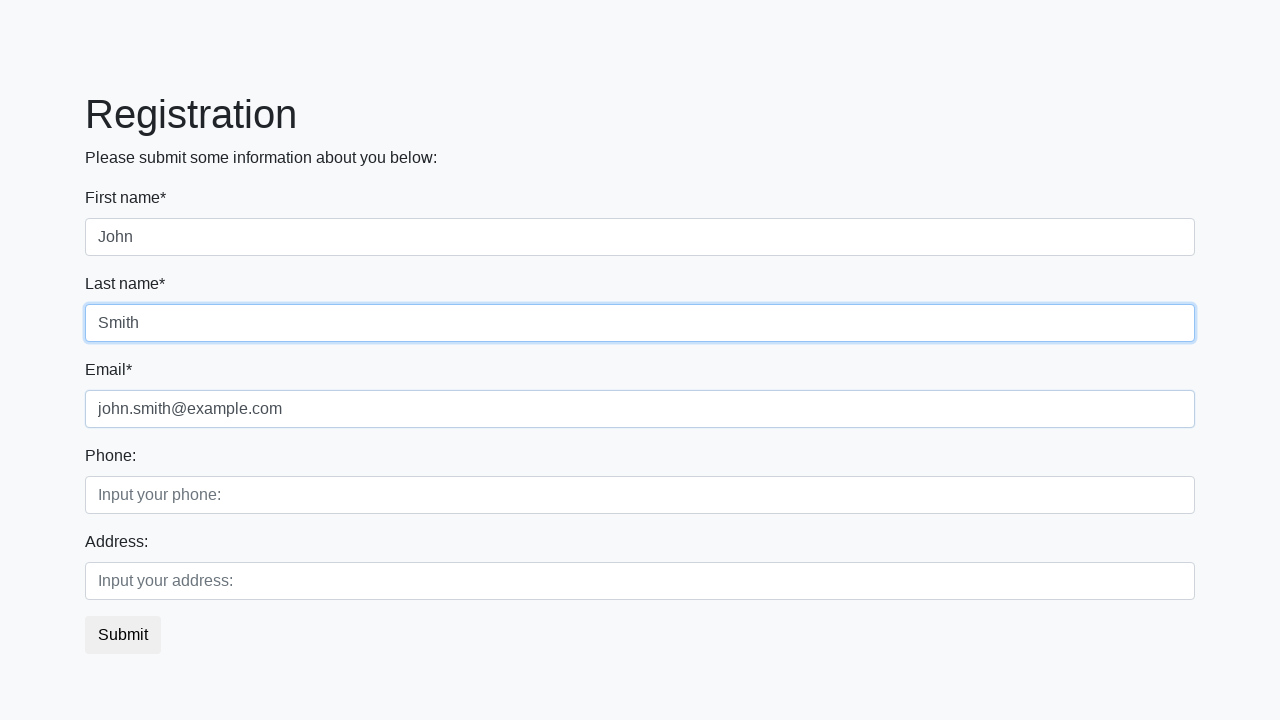

Clicked submit button to register at (123, 635) on button.btn
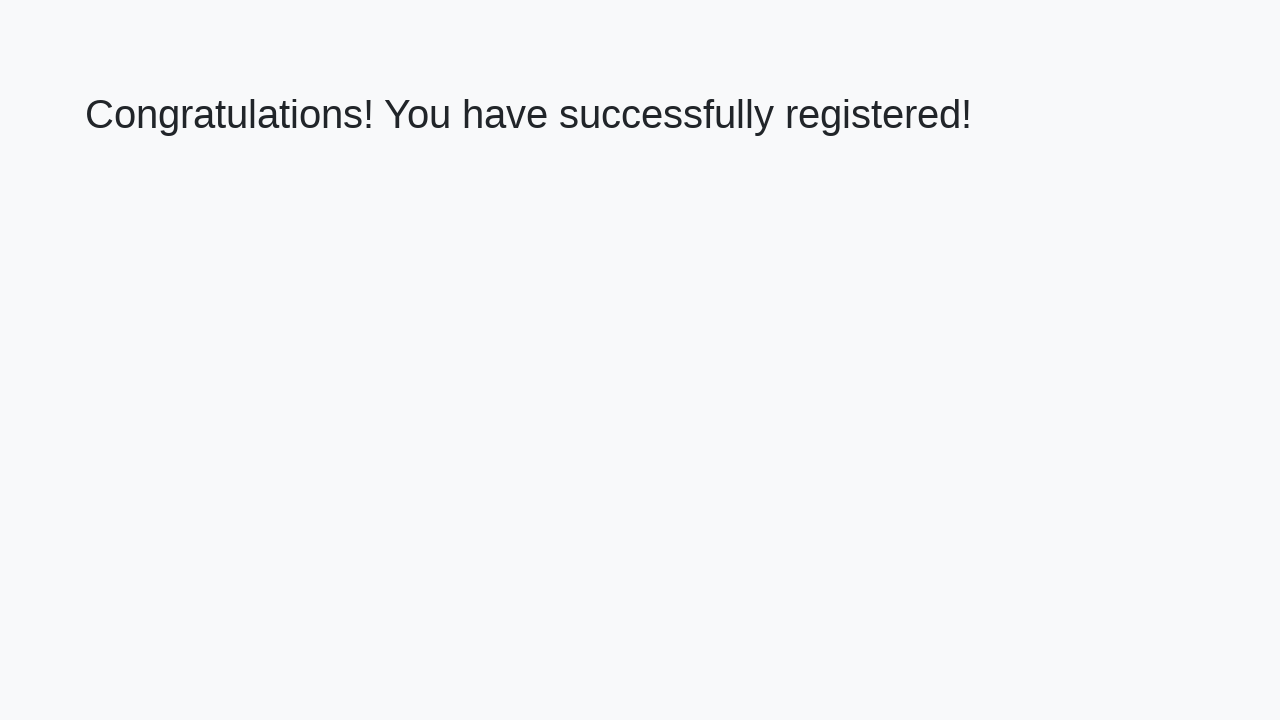

Success message header loaded
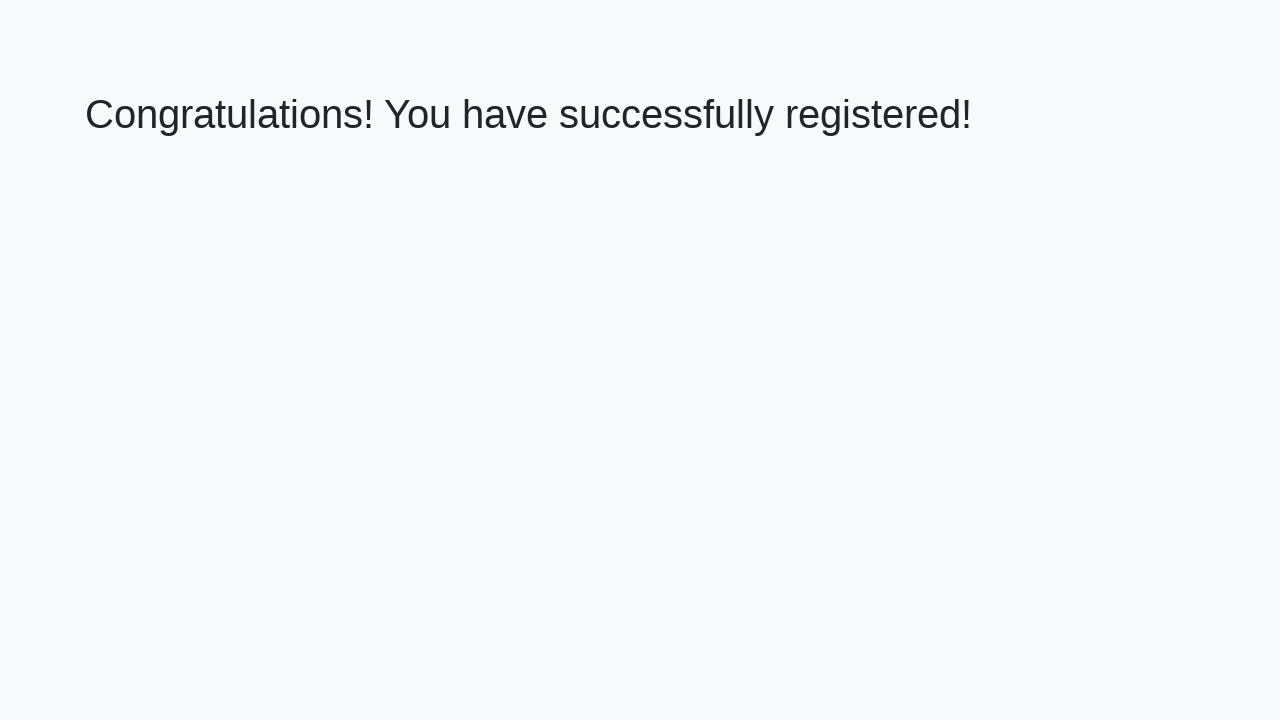

Retrieved success message text content
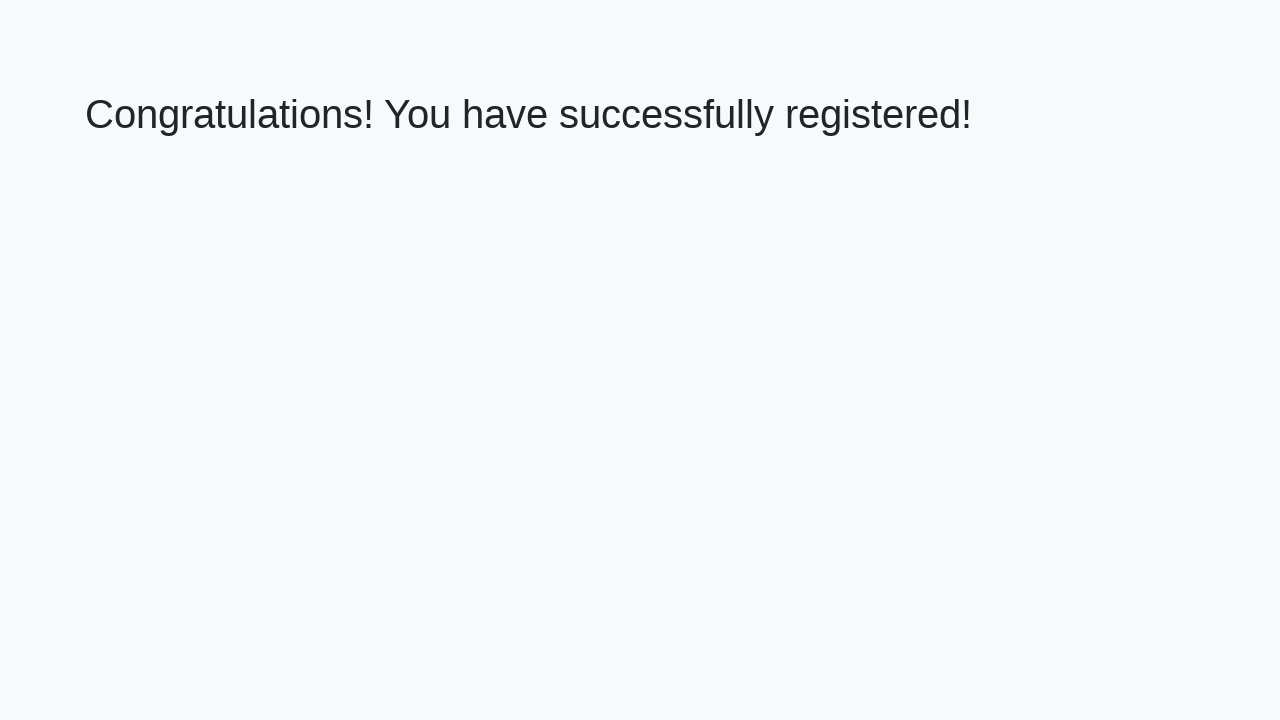

Verified success message: 'Congratulations! You have successfully registered!'
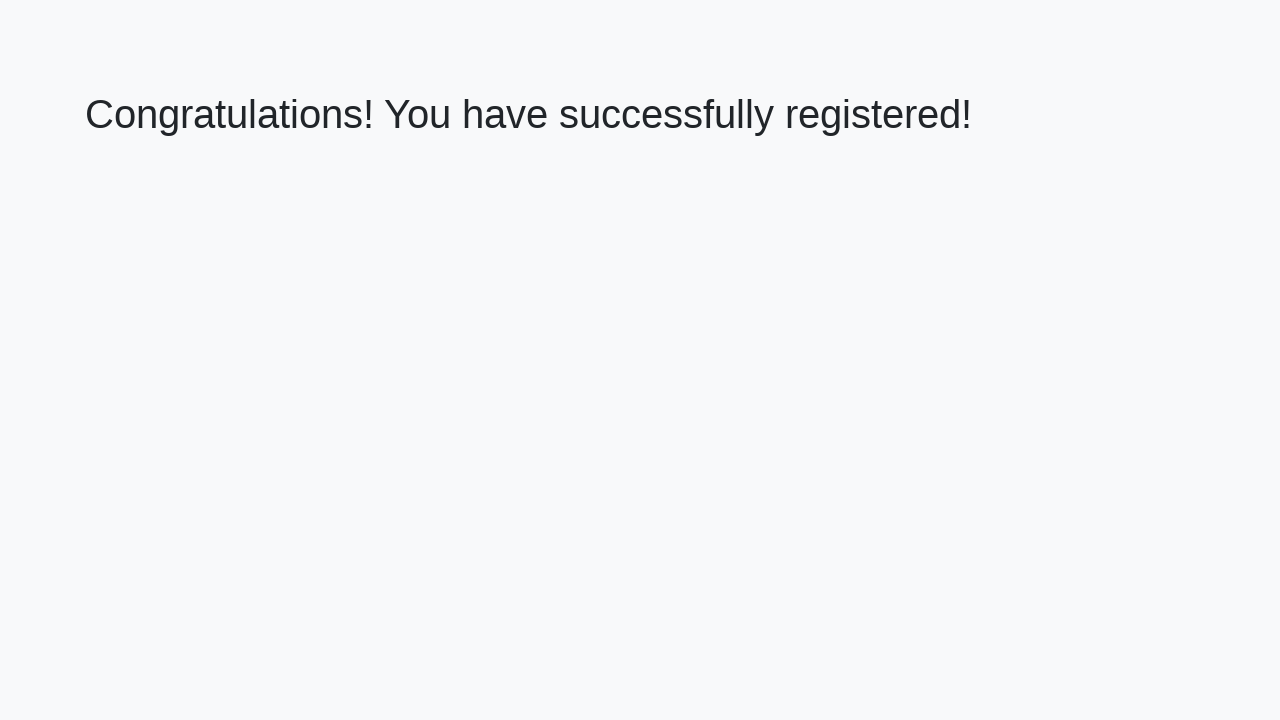

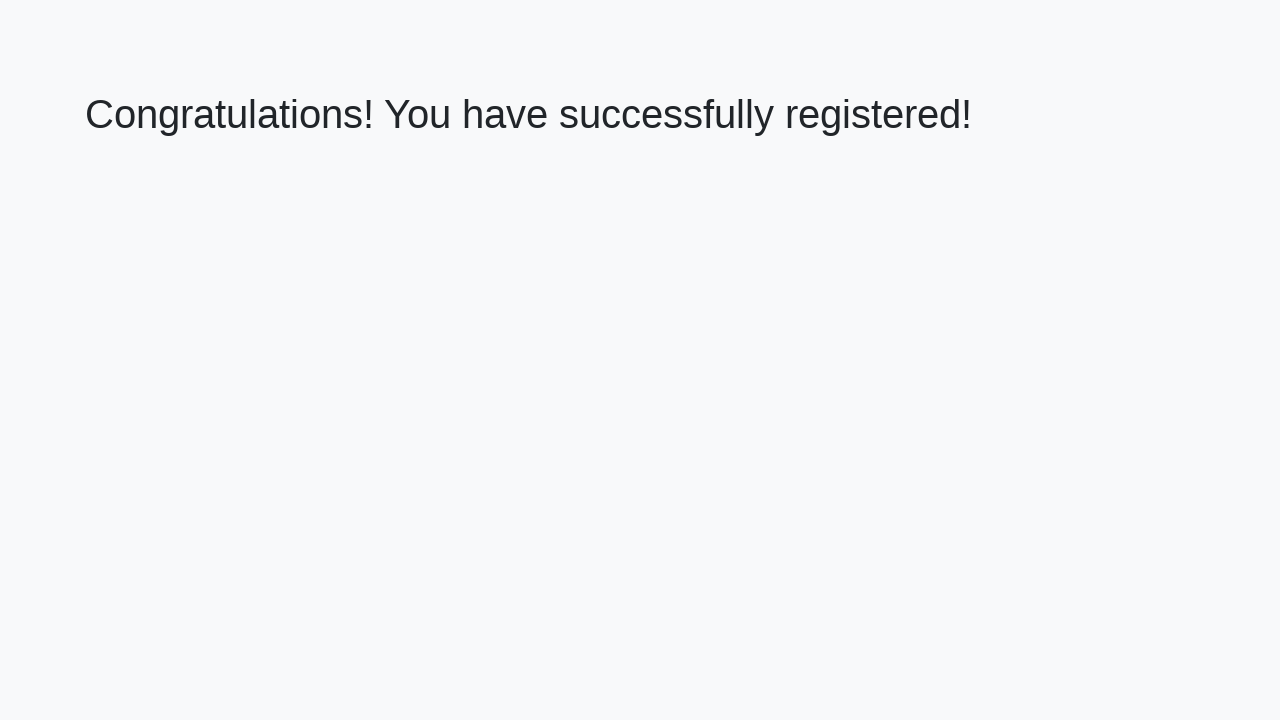